Navigates to Go Playground and enters Go code into the code textarea

Starting URL: http://play.golang.org/?simple=1

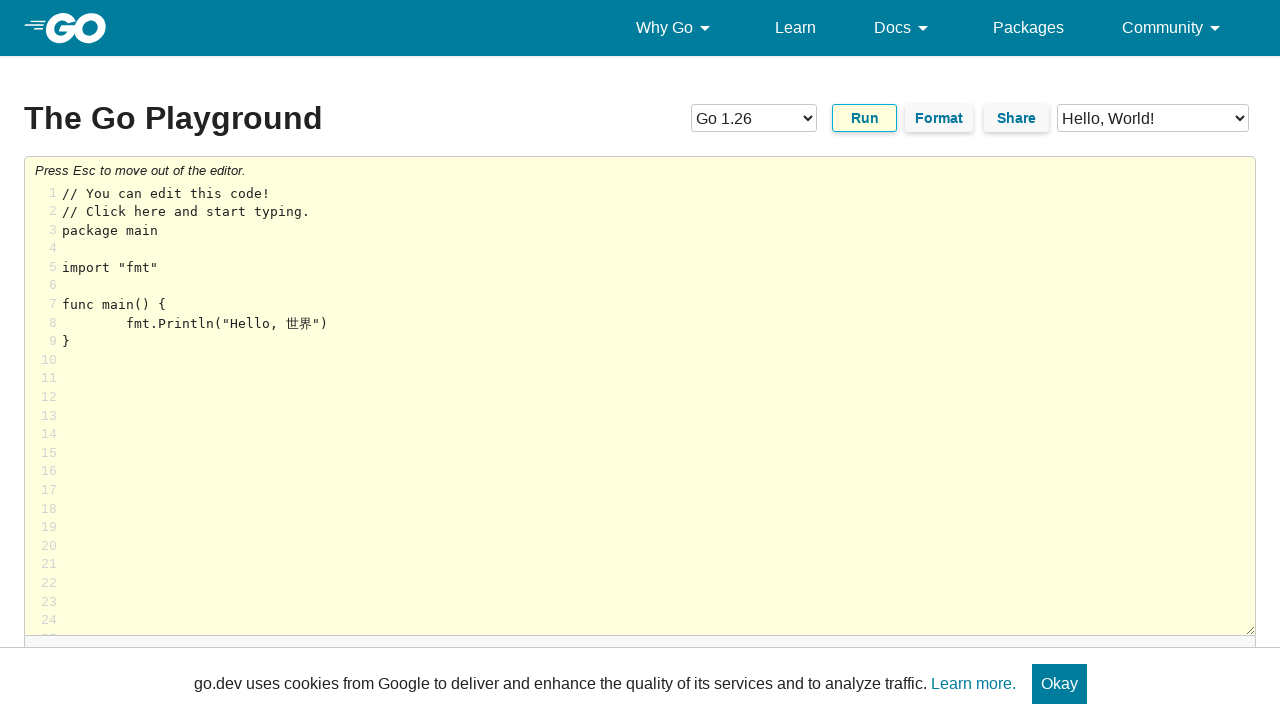

Navigated to Go Playground
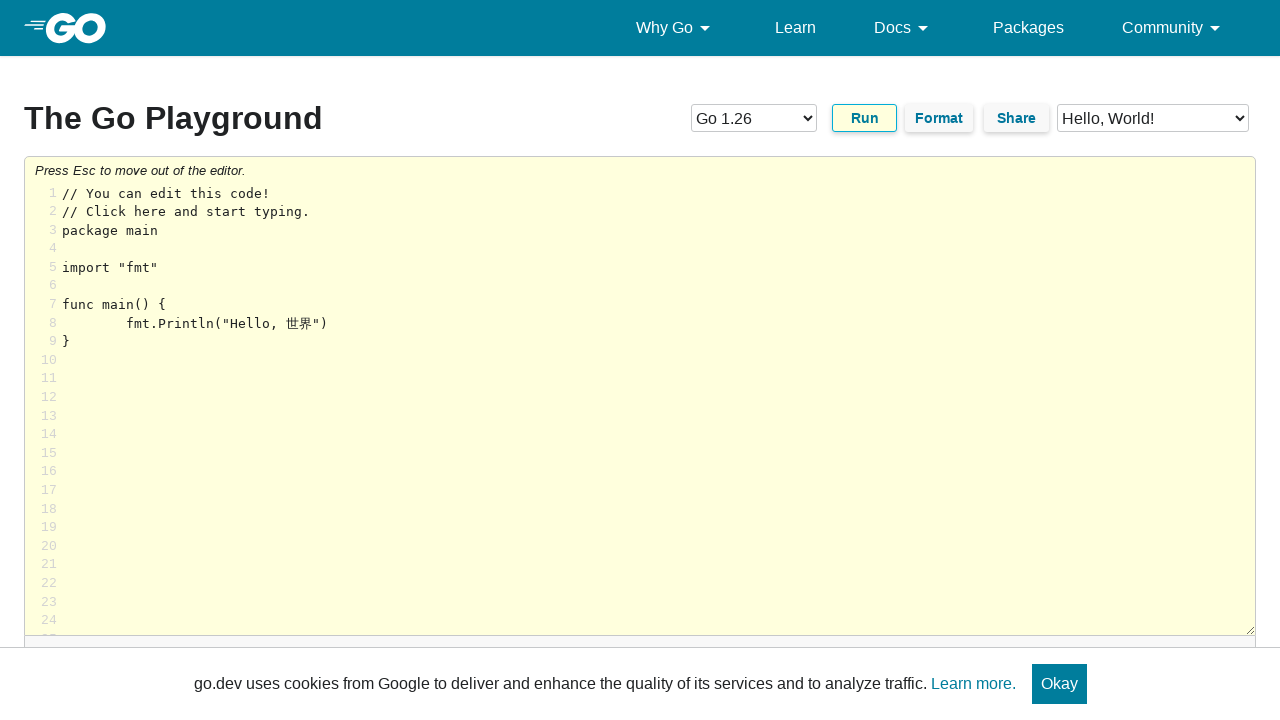

Cleared the code textarea on #code
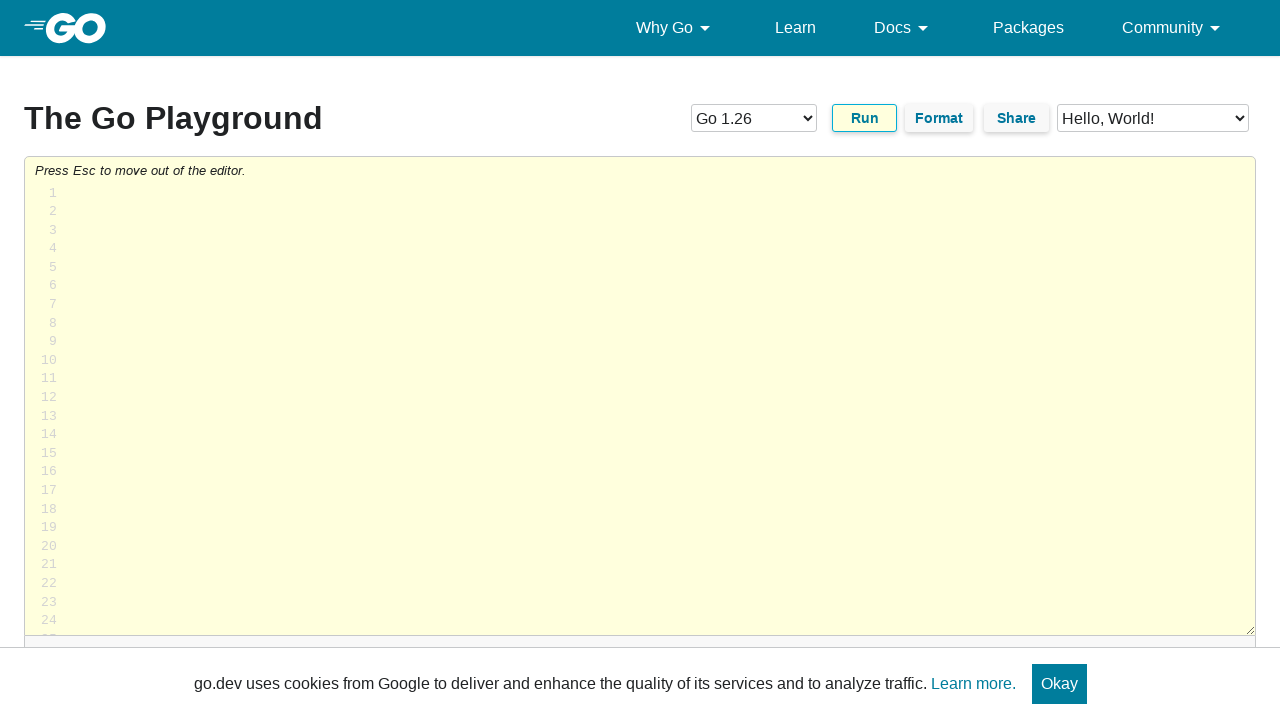

Entered Go code into the code textarea on #code
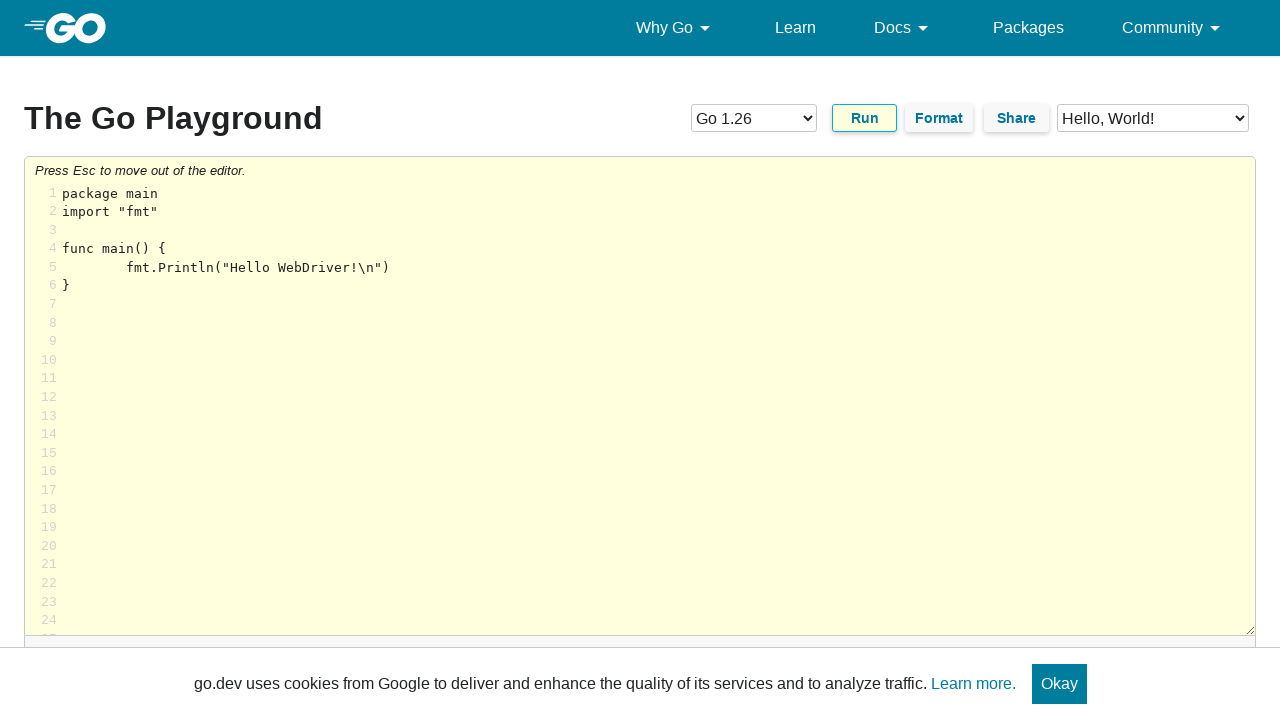

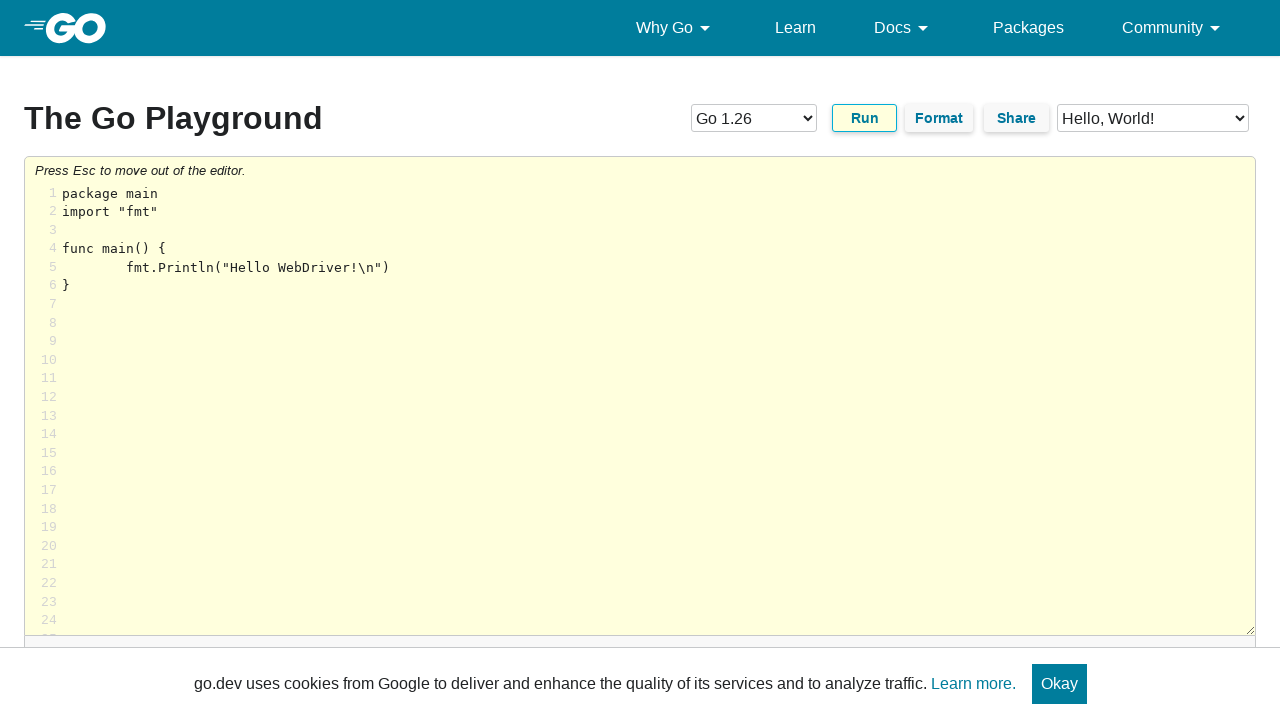